Tests the navigation dropdown menu by clicking the toggle link and verifying the dropdown menu appears with service options

Starting URL: https://devops1.com.au/

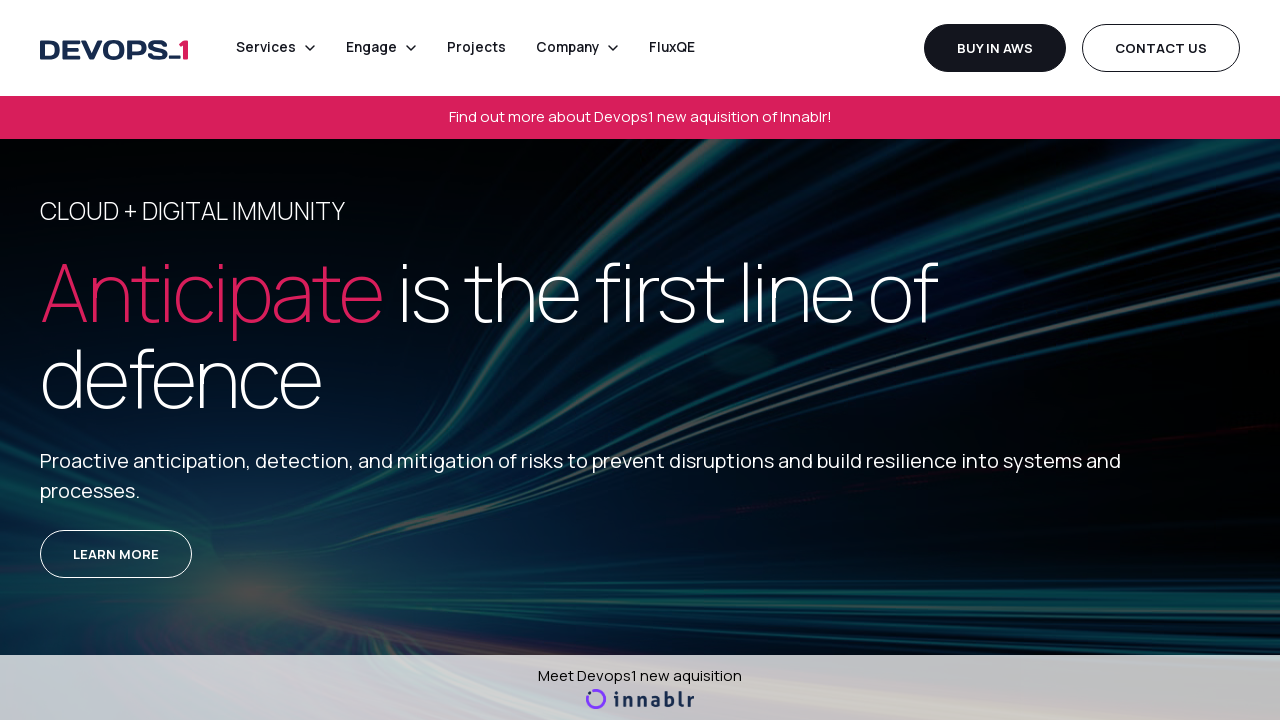

Clicked navigation dropdown toggle link at (276, 48) on .nav-link.dropdown-toggle
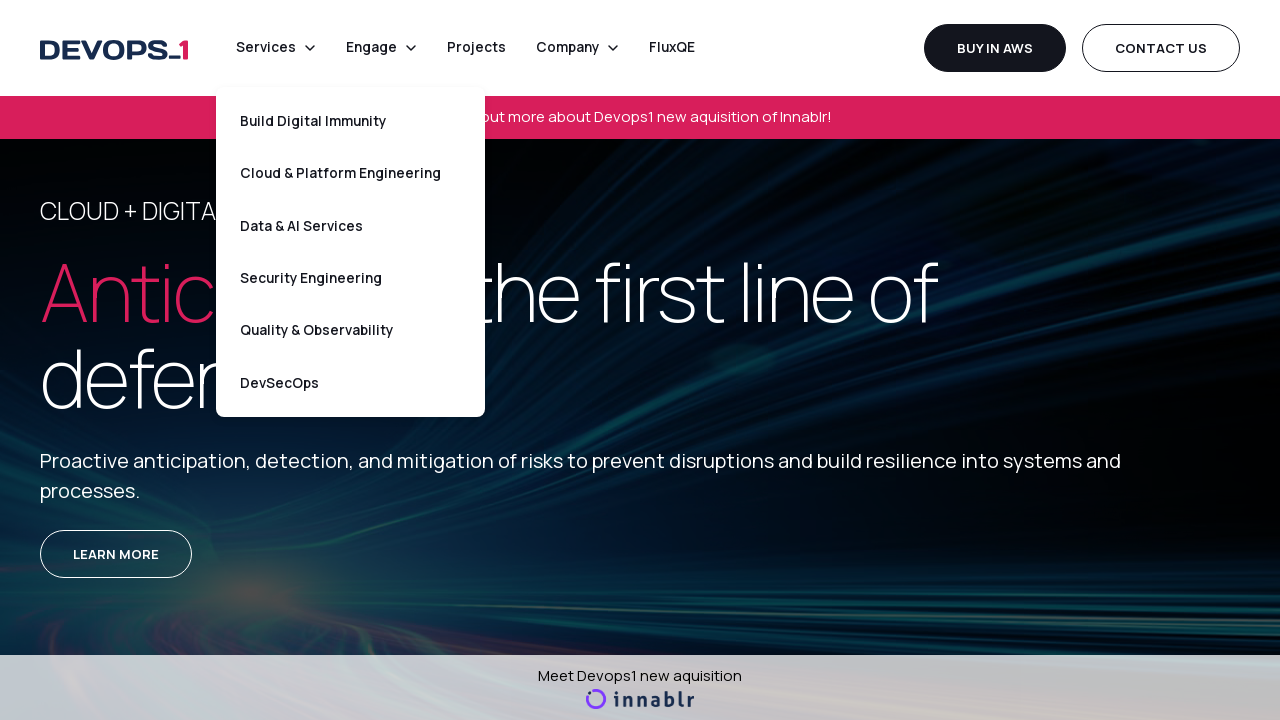

Dropdown menu appeared with service options
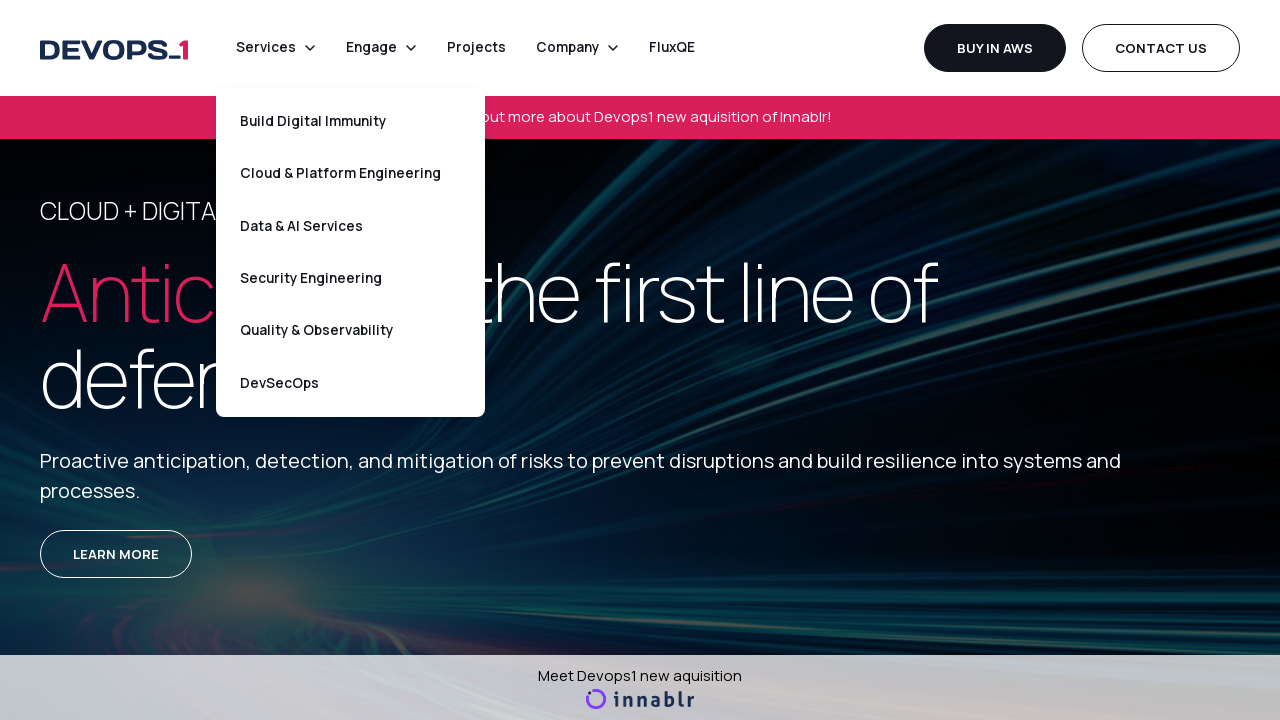

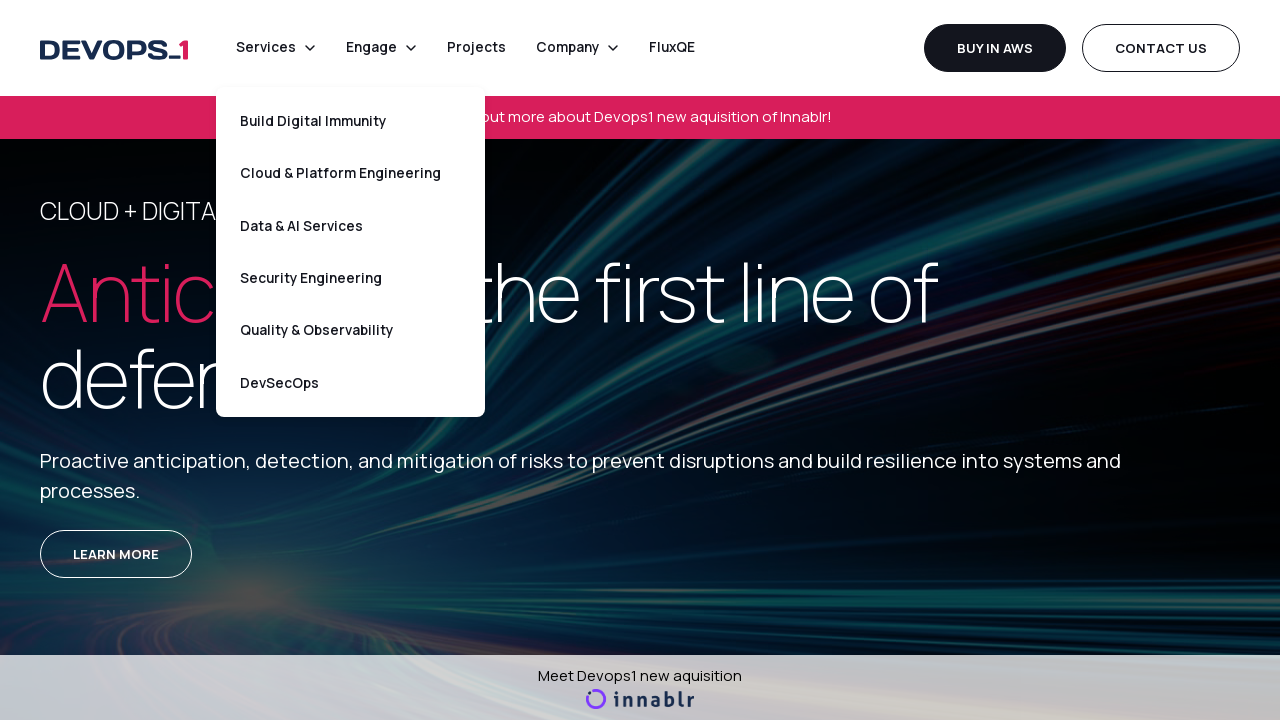